Tests an e-commerce shopping flow by adding specific vegetables (Cucumber, Brocolli, Beetroot) to cart, proceeding to checkout, and applying a promo code to verify the discount is applied.

Starting URL: https://rahulshettyacademy.com/seleniumPractise/

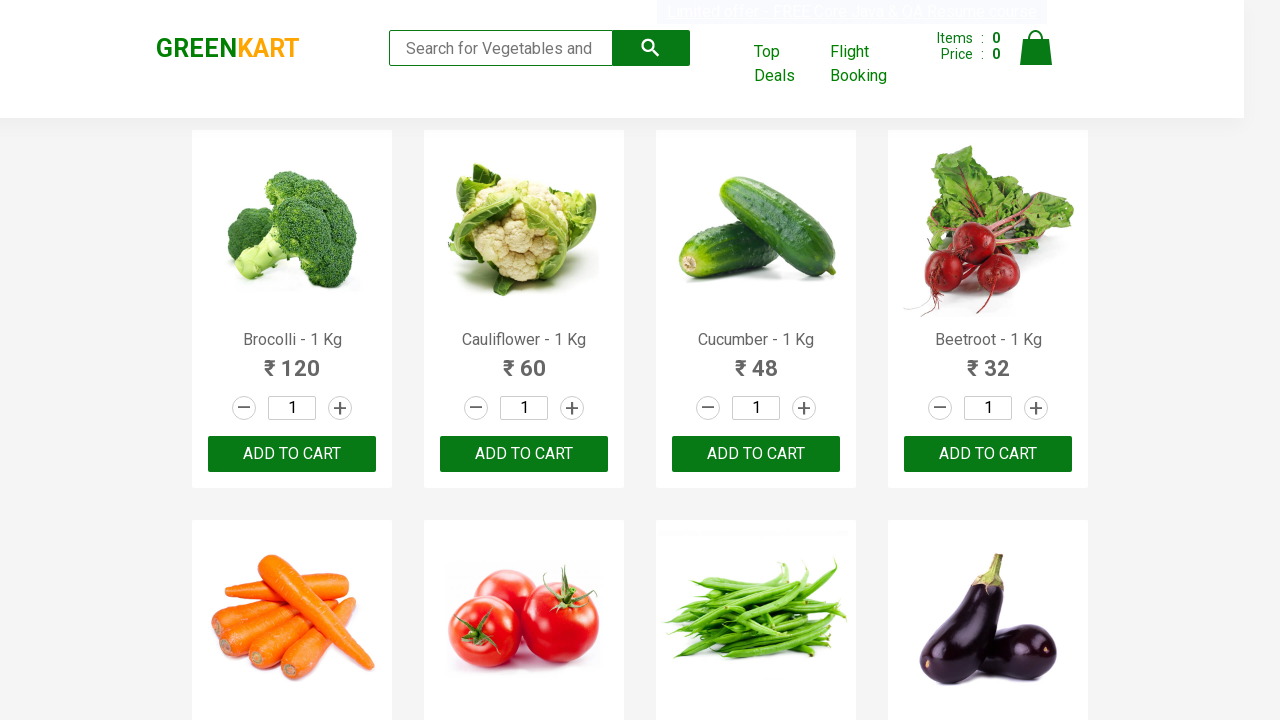

Waited for product names to load on the page
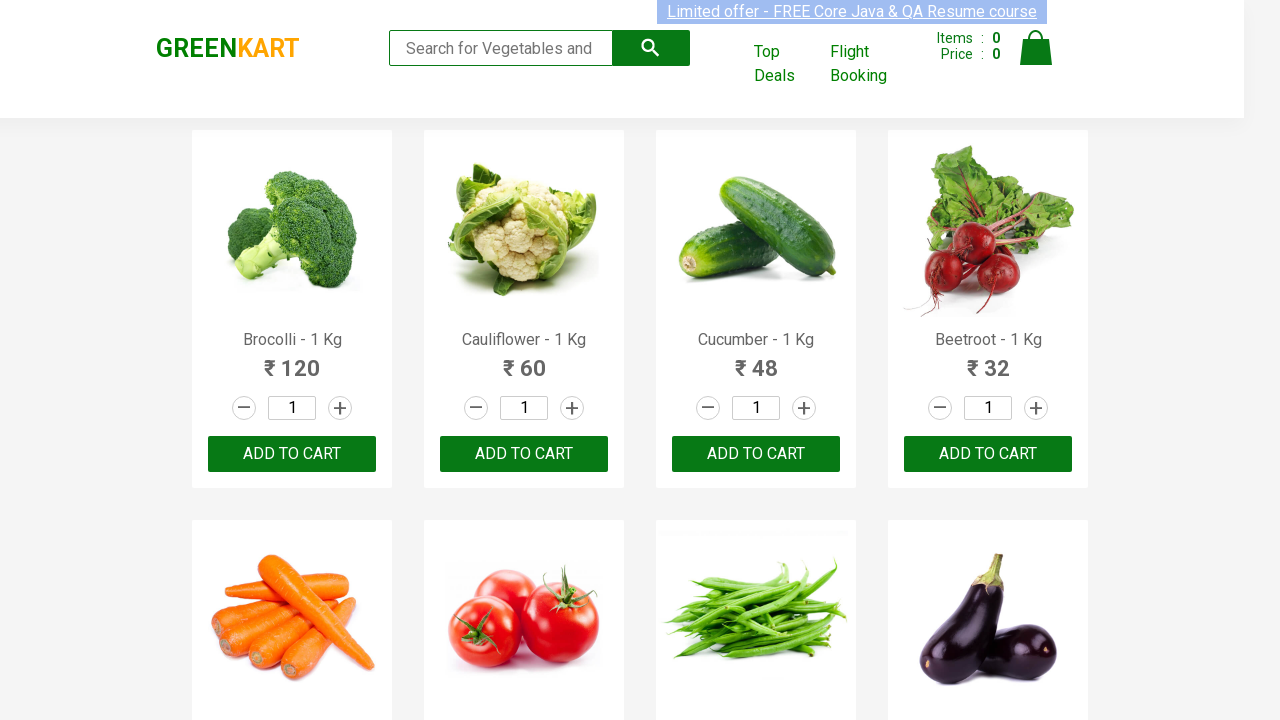

Retrieved all product elements from the page
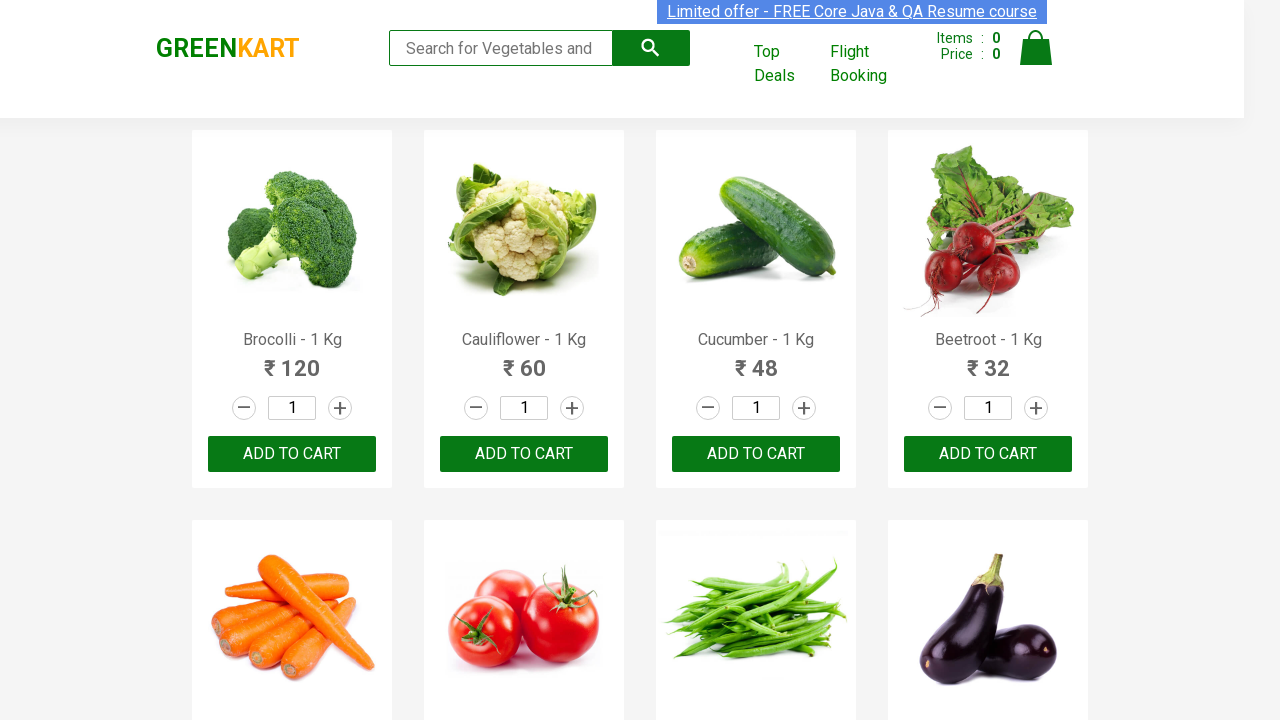

Added Brocolli to cart at (292, 454) on xpath=//div[@class='product-action']/button >> nth=0
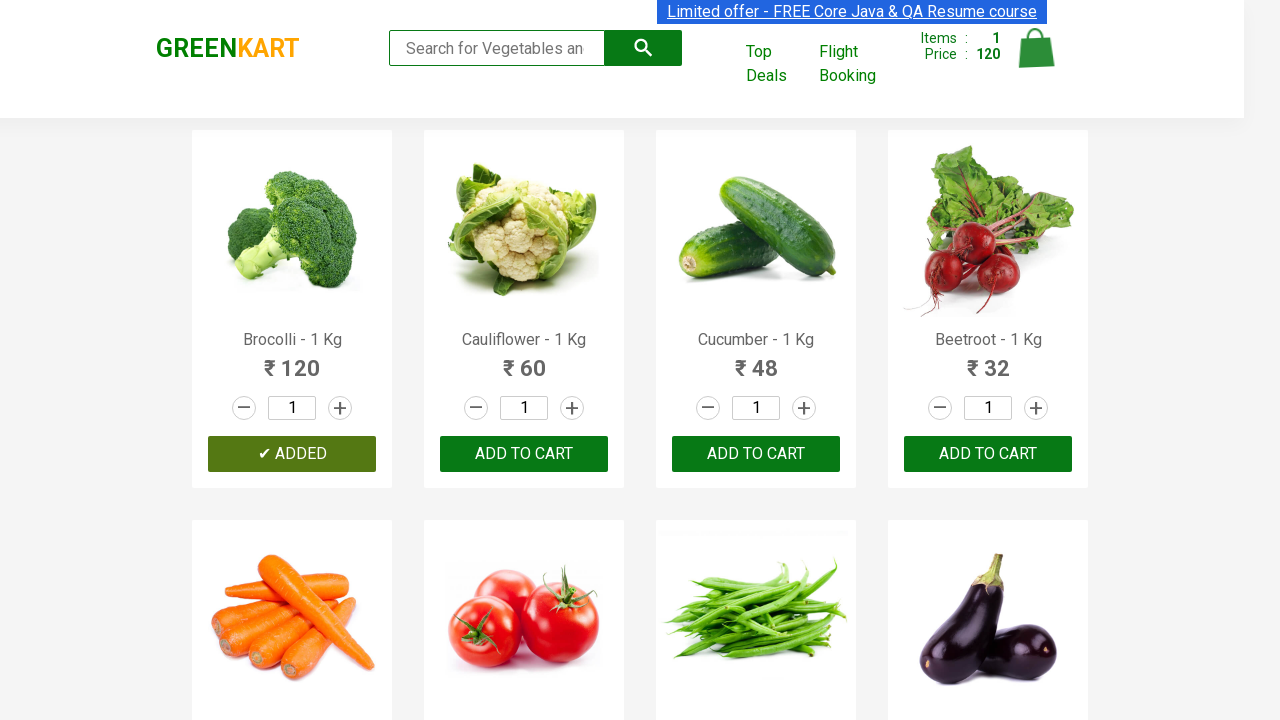

Added Cucumber to cart at (756, 454) on xpath=//div[@class='product-action']/button >> nth=2
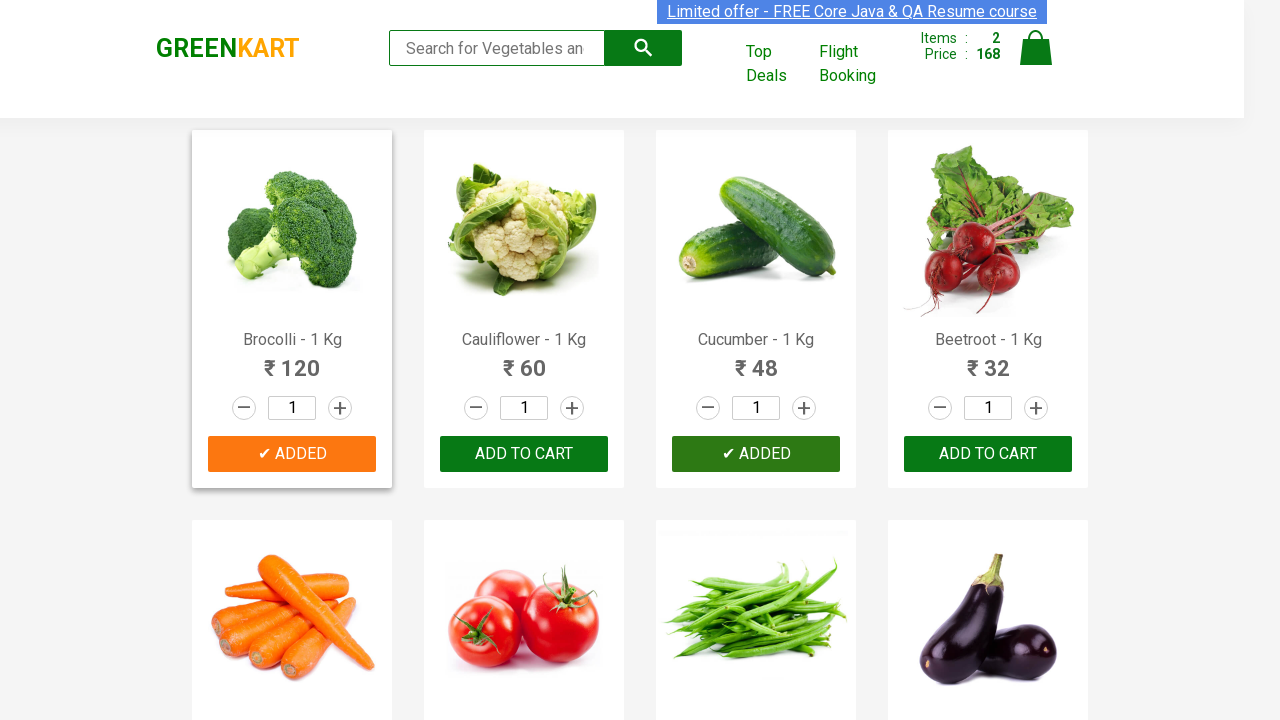

Added Beetroot to cart at (988, 454) on xpath=//div[@class='product-action']/button >> nth=3
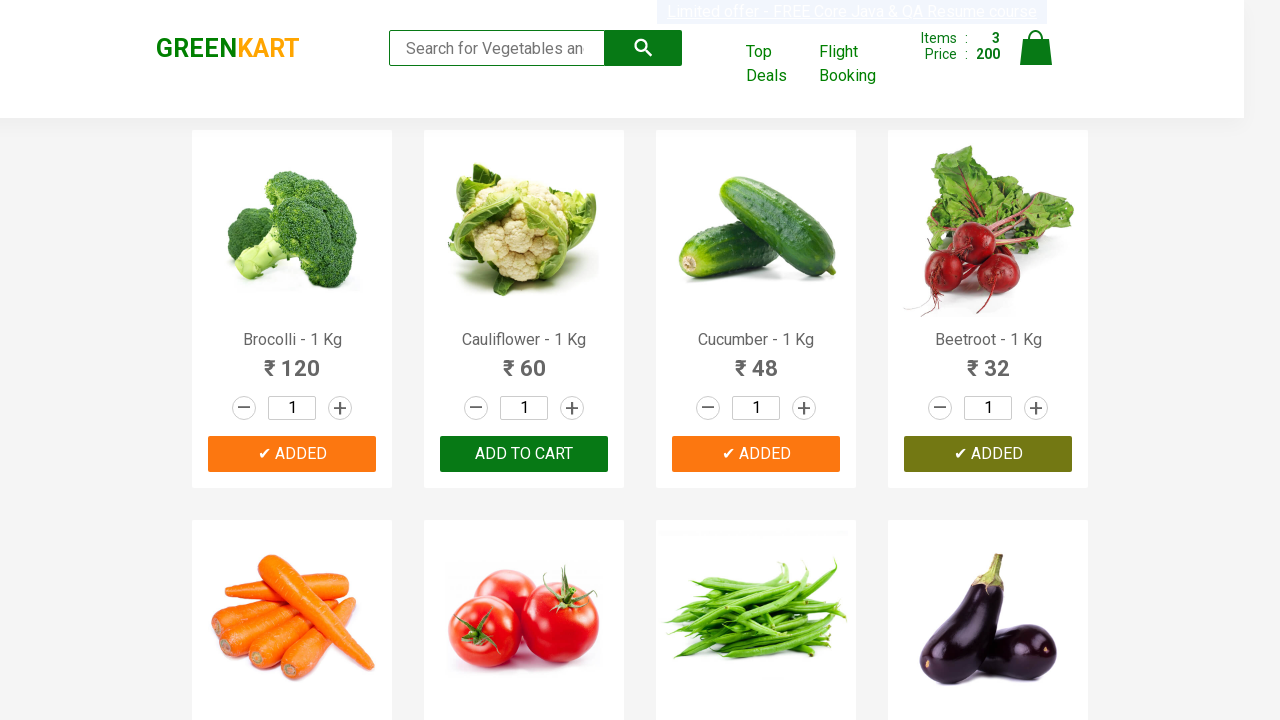

Clicked on cart icon to view cart at (1036, 48) on img[alt='Cart']
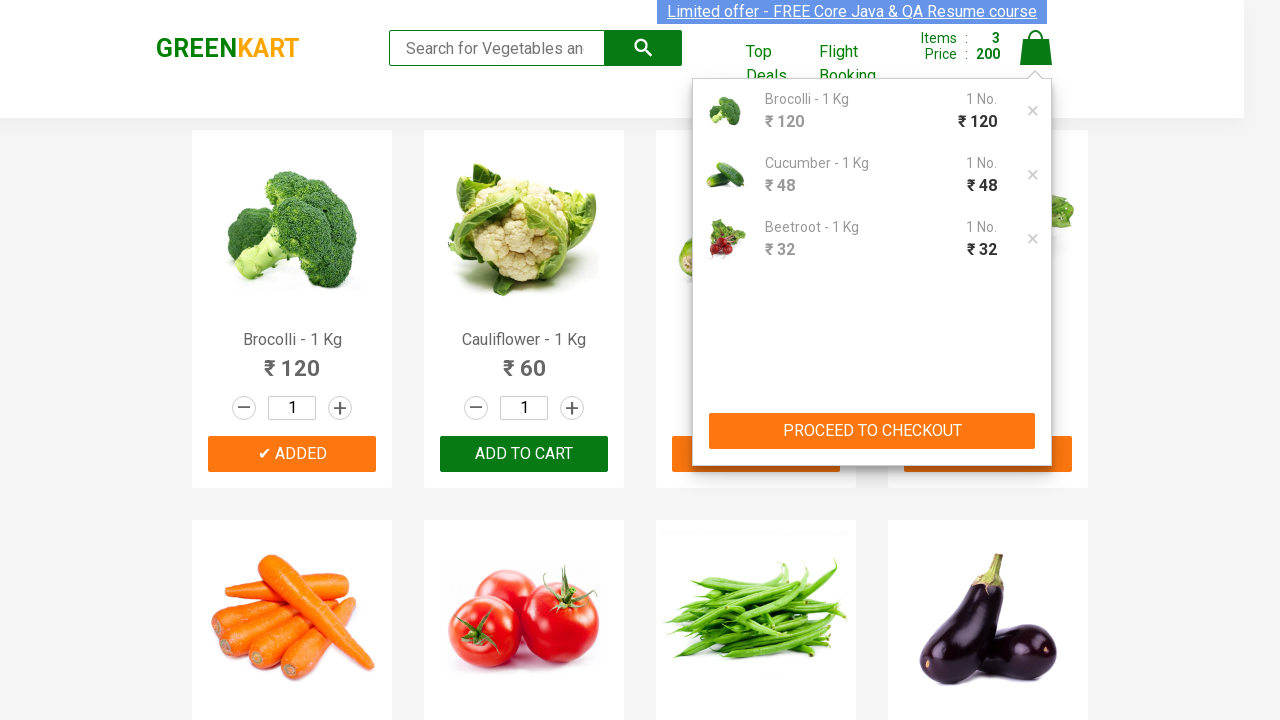

Clicked PROCEED TO CHECKOUT button at (872, 431) on xpath=//button[contains(text(),'PROCEED TO CHECKOUT')]
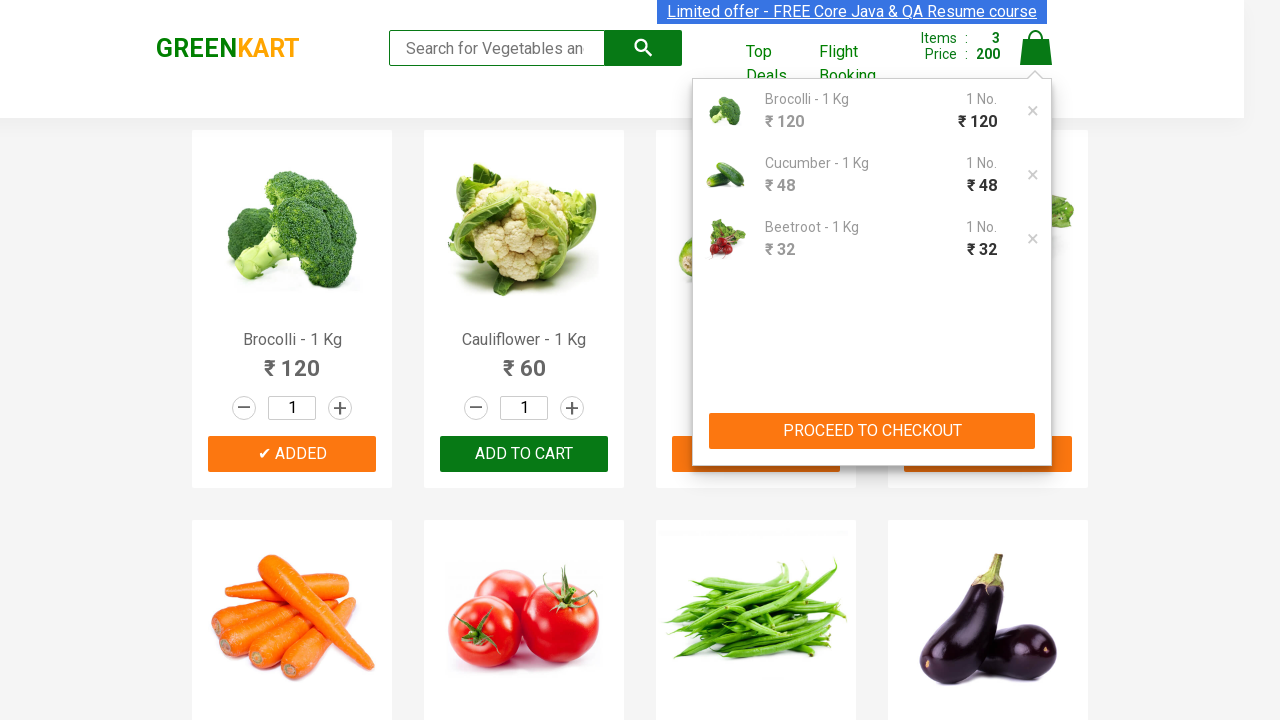

Promo code input field is now visible
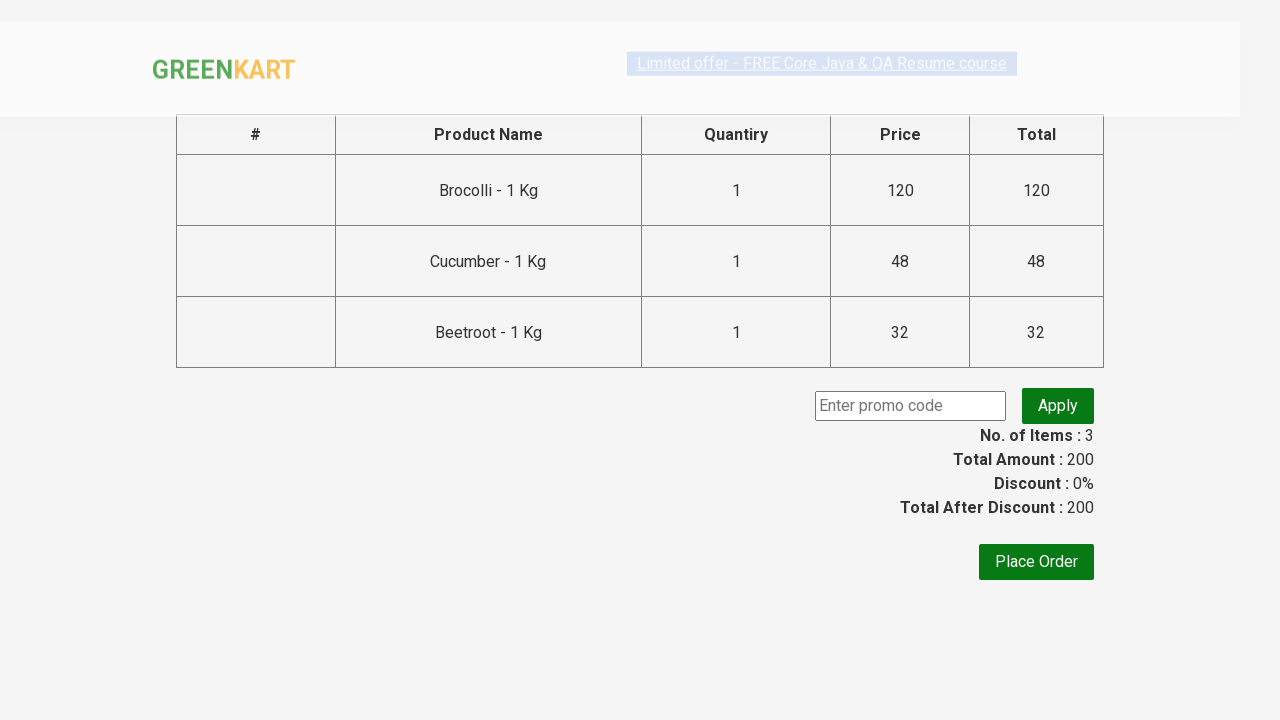

Entered promo code 'rahulshettyacademy' on input.promoCode
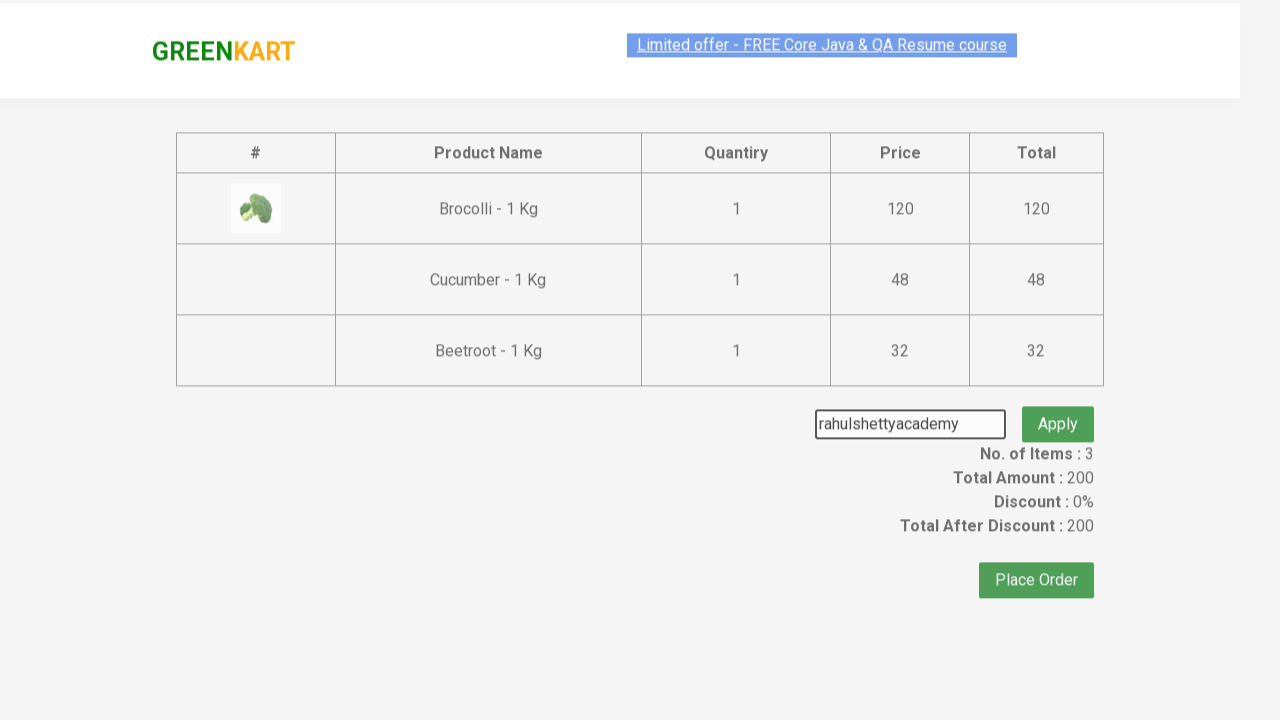

Clicked apply promo button at (1058, 406) on button.promoBtn
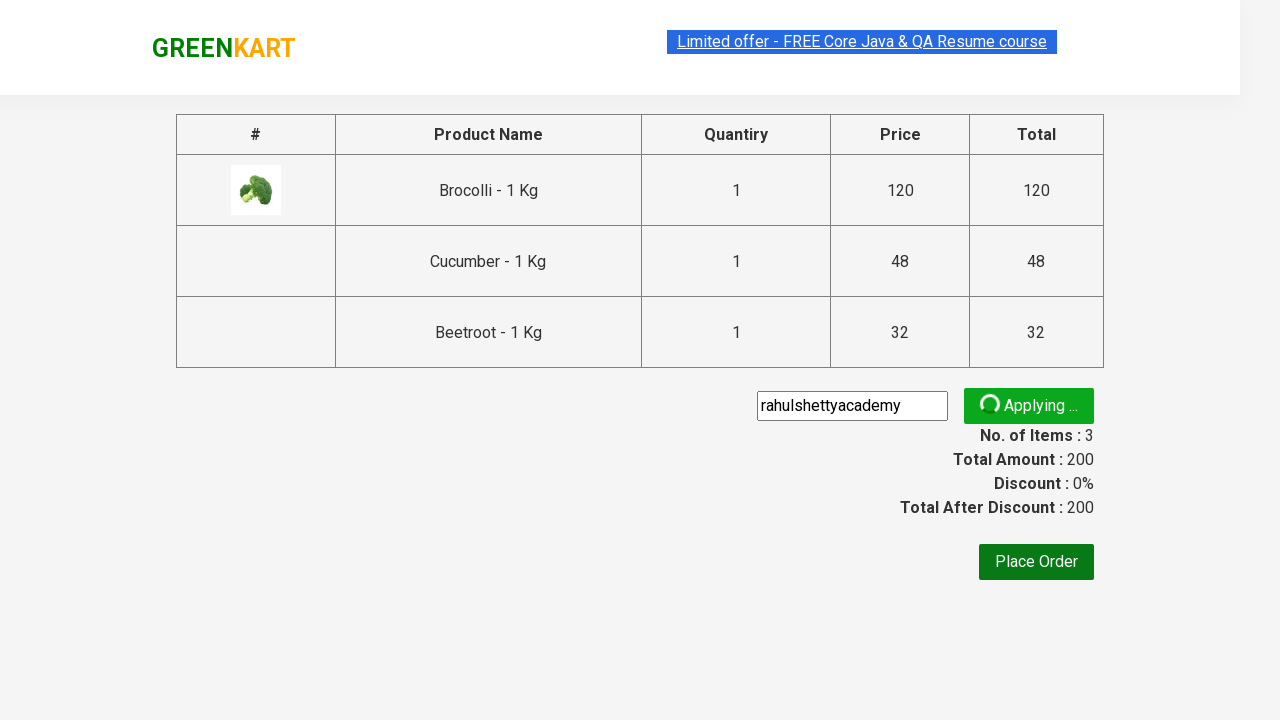

Promo discount info message appeared - discount successfully applied
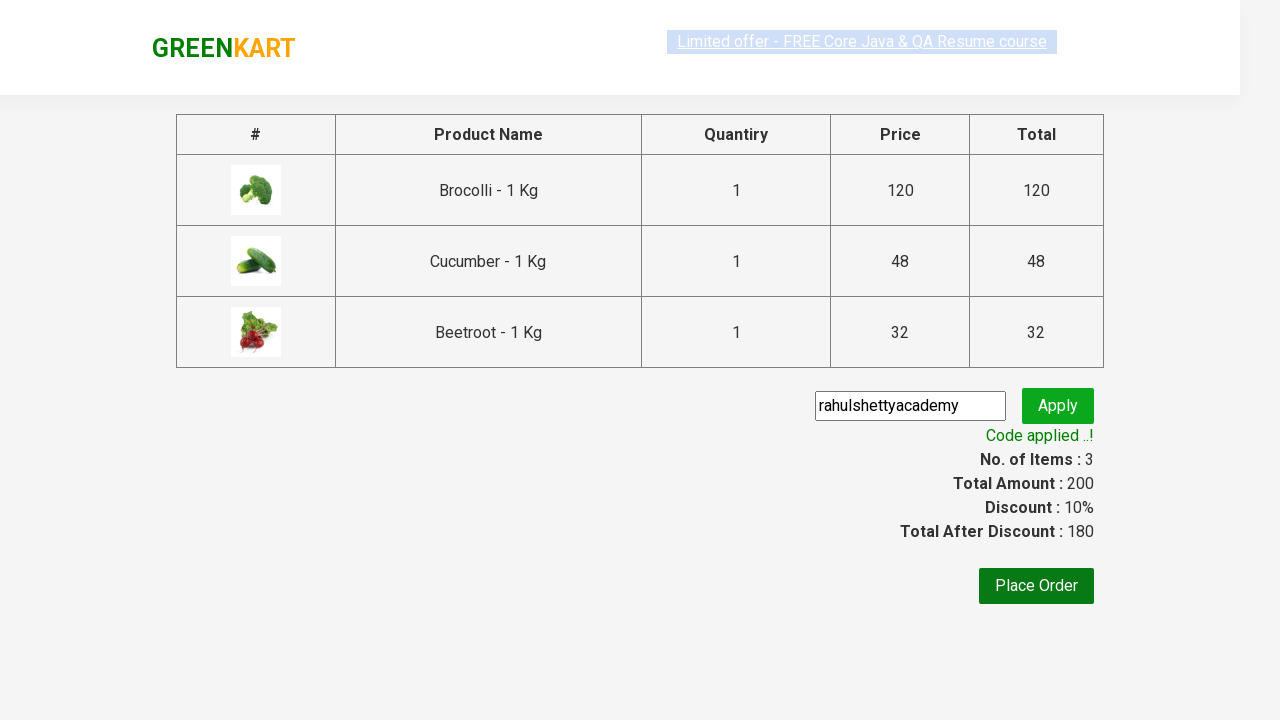

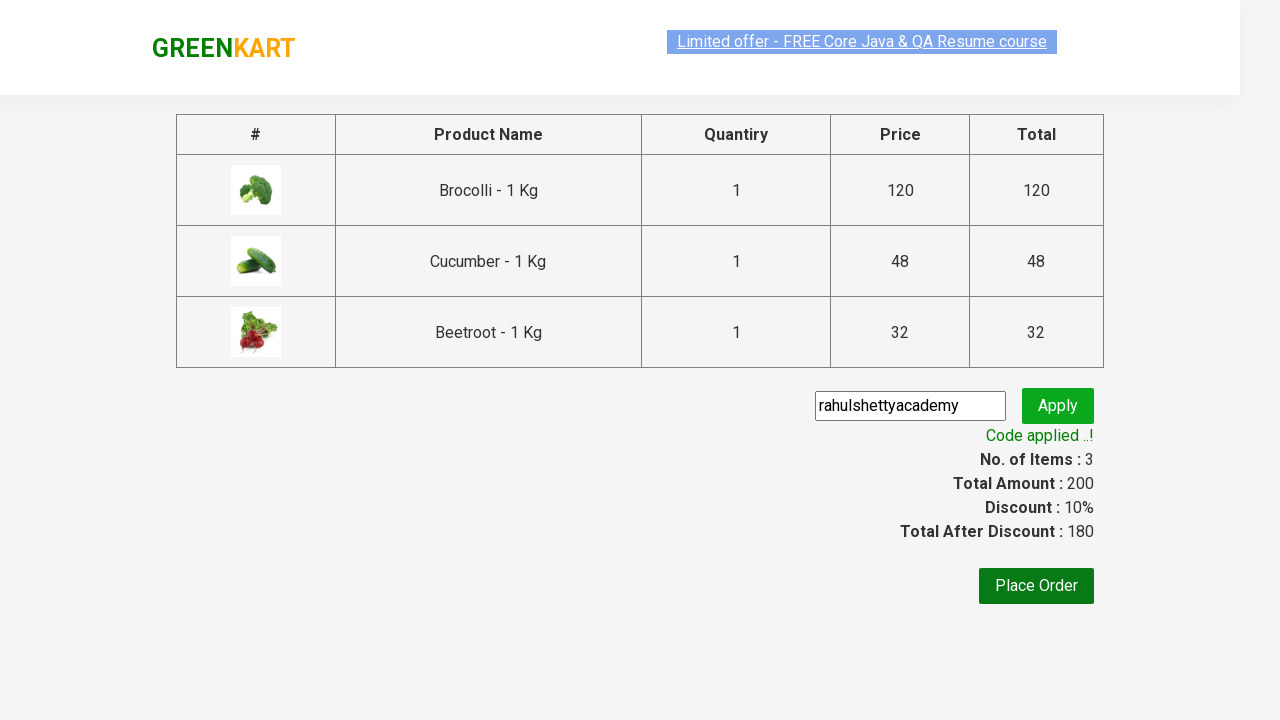